Tests entering text in a JavaScript prompt by clicking the third button, entering a name, and verifying it appears in the result

Starting URL: https://the-internet.herokuapp.com/javascript_alerts

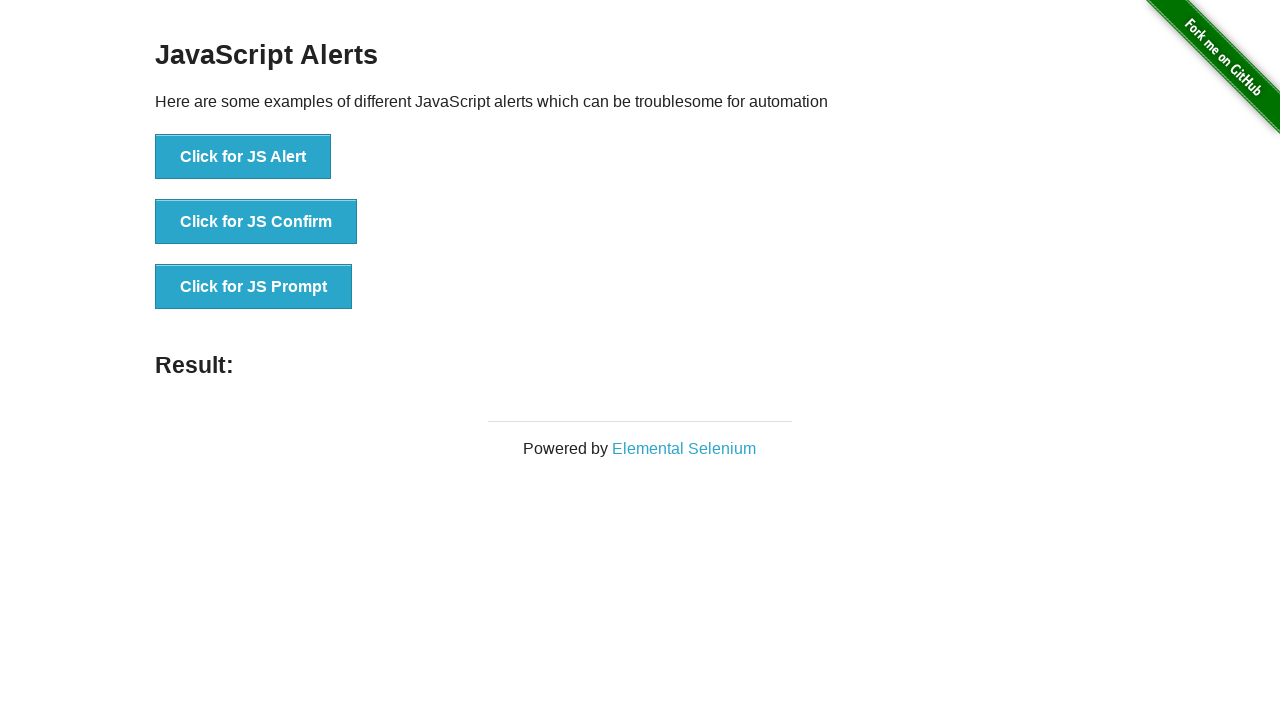

Set up dialog handler to accept prompt with name 'Mehmet'
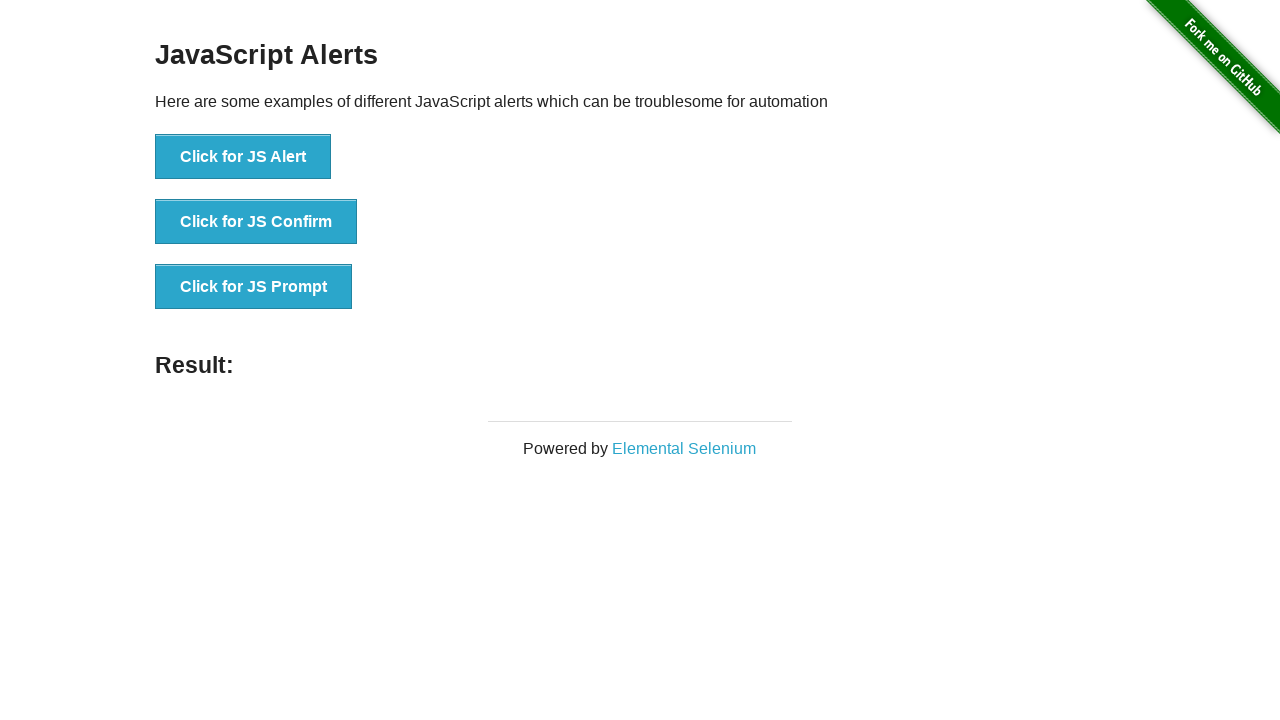

Clicked the third button to trigger JavaScript prompt at (254, 287) on button[onclick='jsPrompt()']
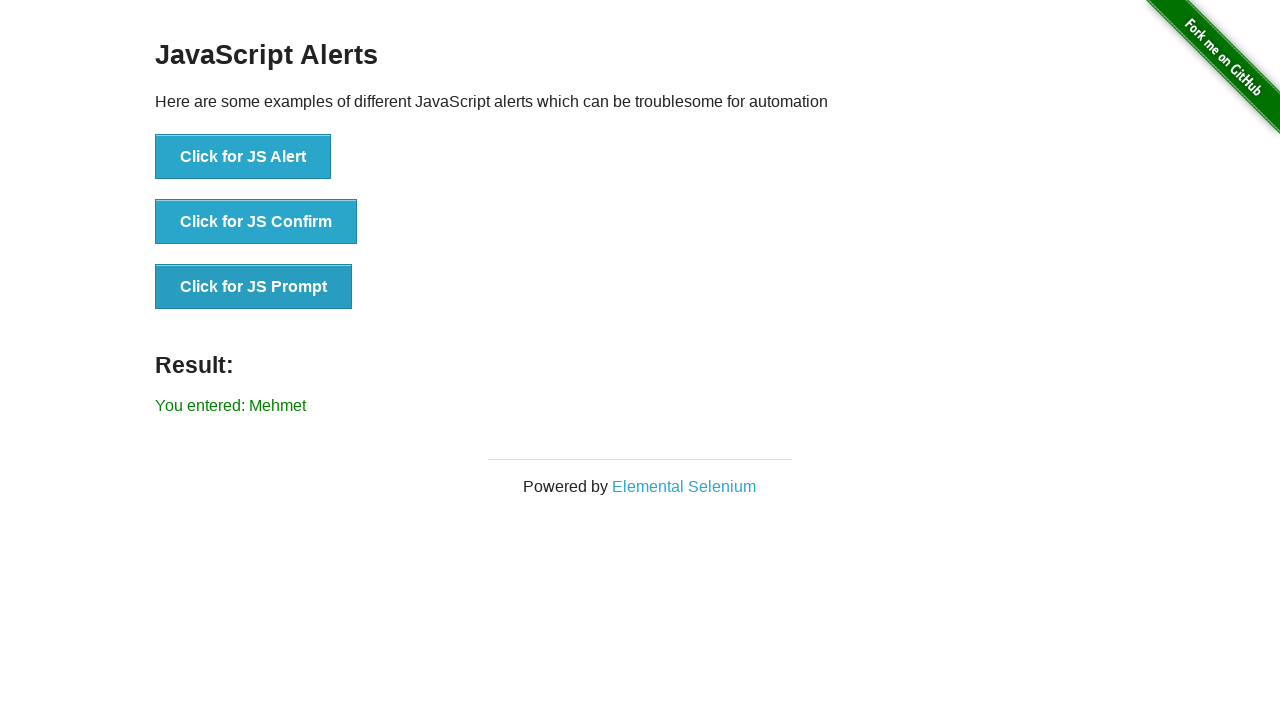

Located result element
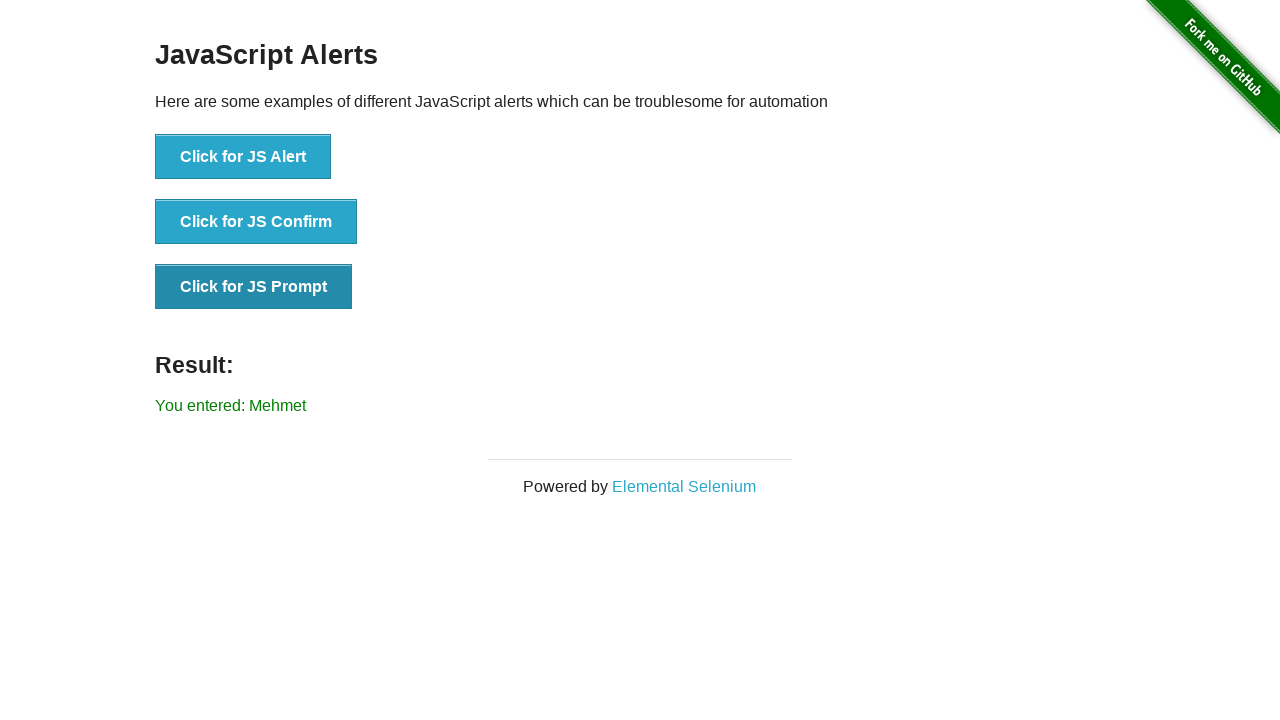

Verified that entered name 'Mehmet' appears in the result
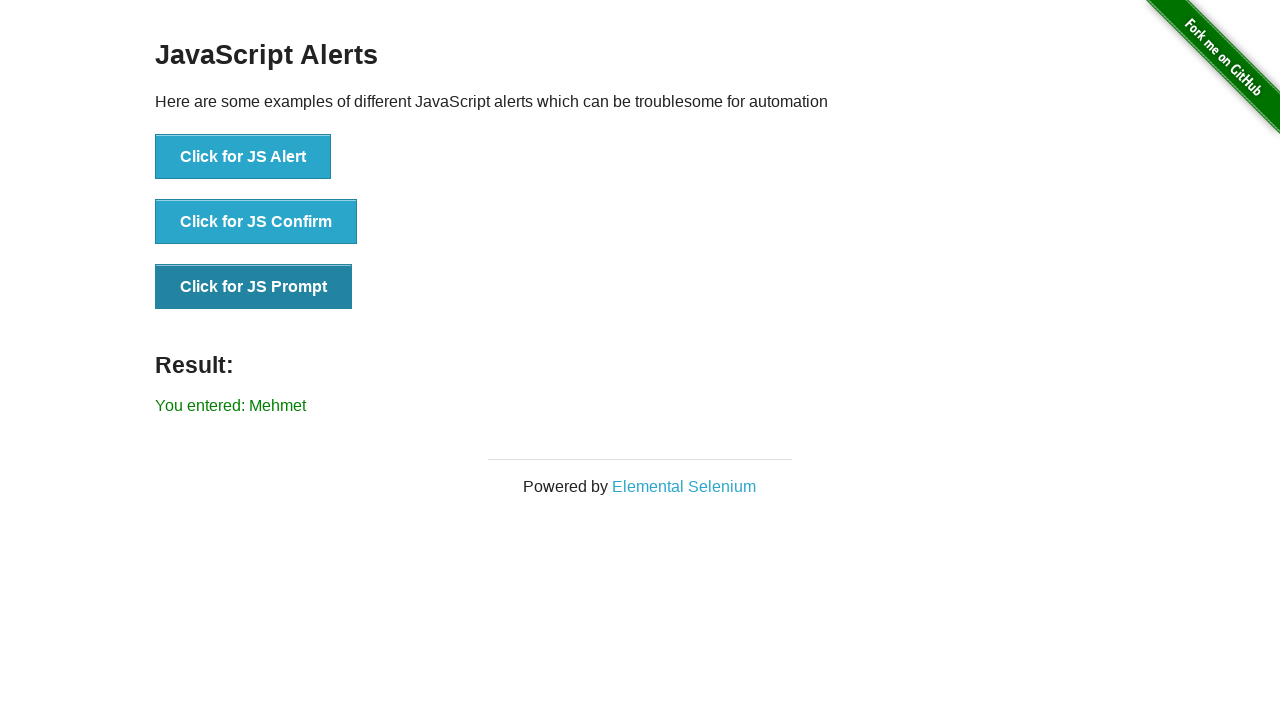

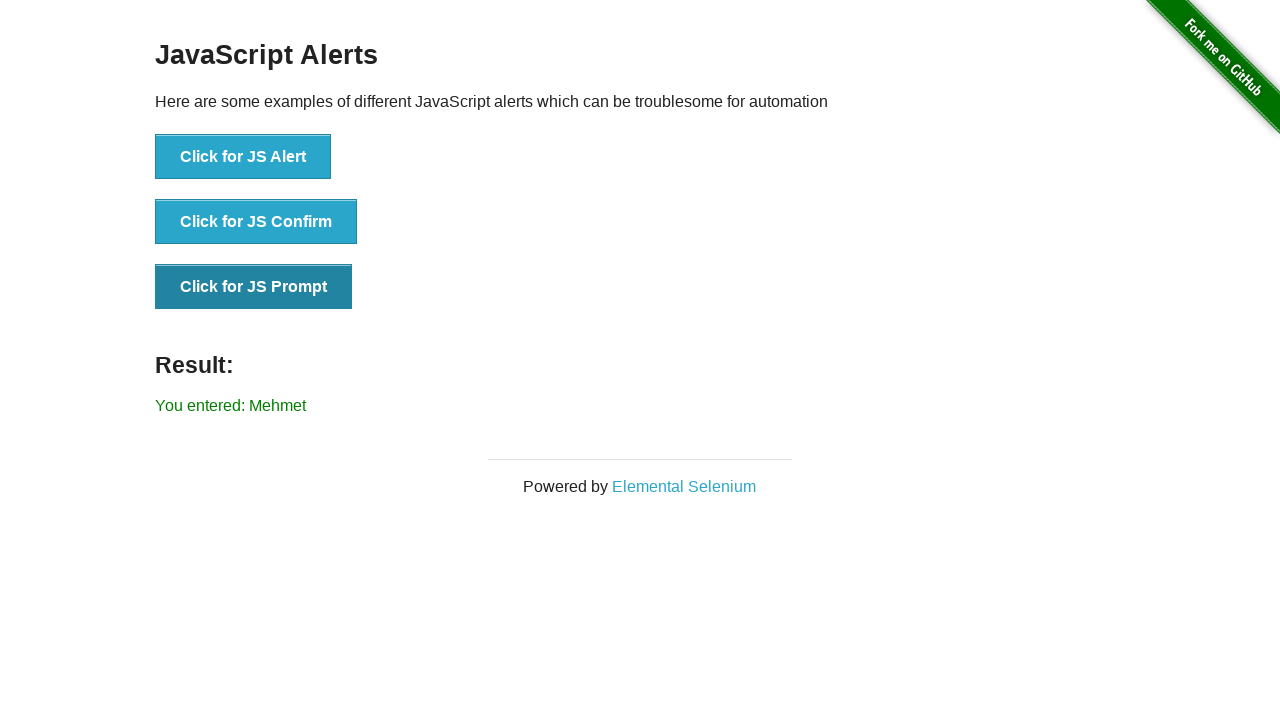